Tests clicking the error message close icon after triggering a login error

Starting URL: https://www.saucedemo.com/

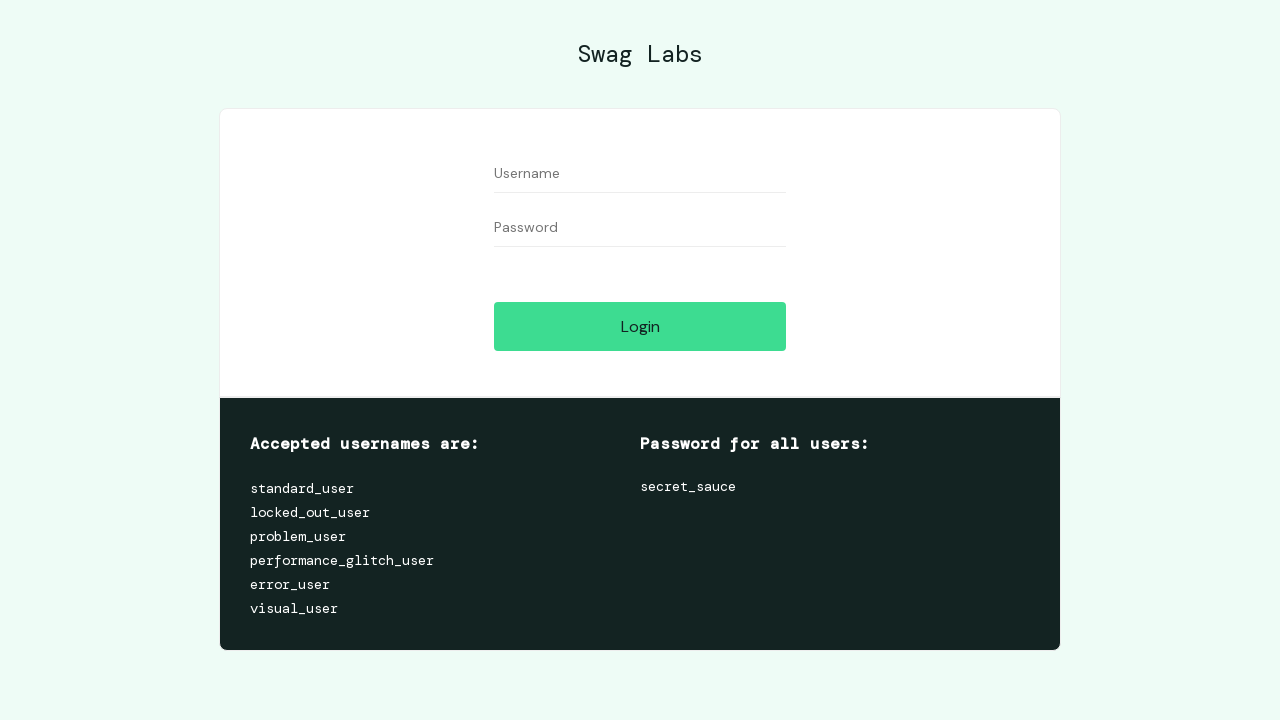

Clicked login button without credentials to trigger error at (640, 326) on #login-button
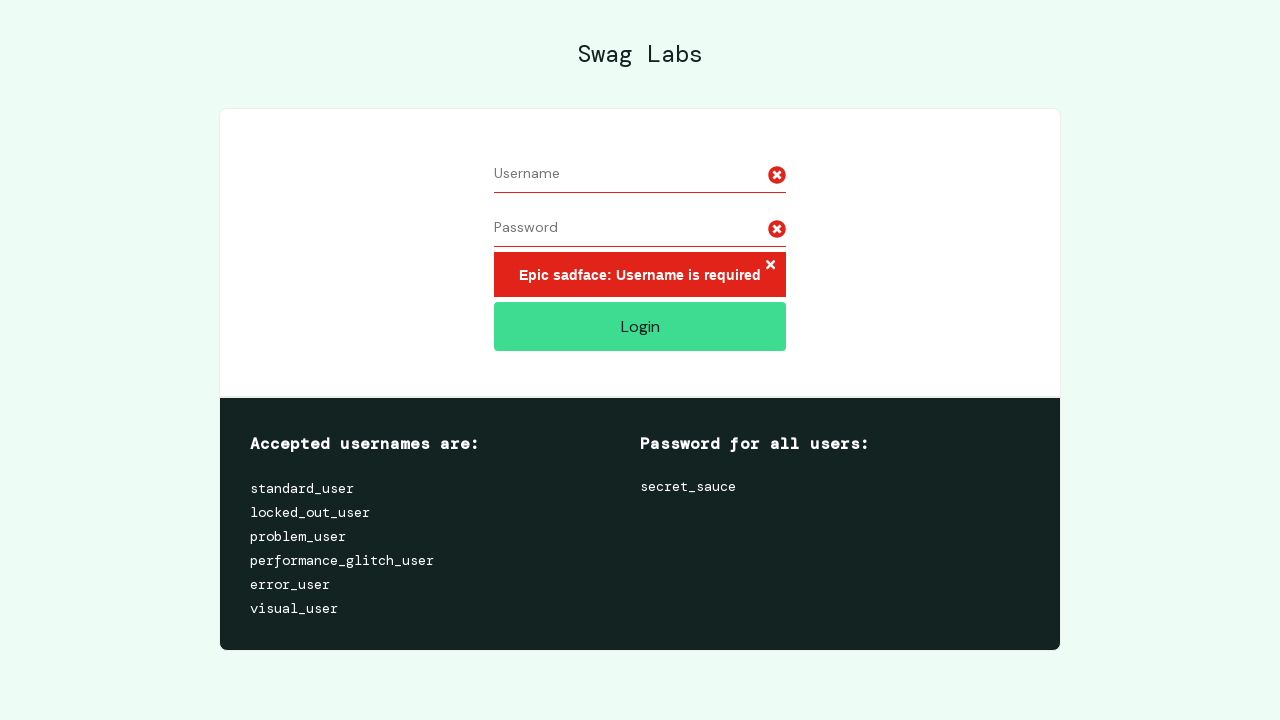

Clicked error message close icon to dismiss the error at (770, 266) on .error-message-container button
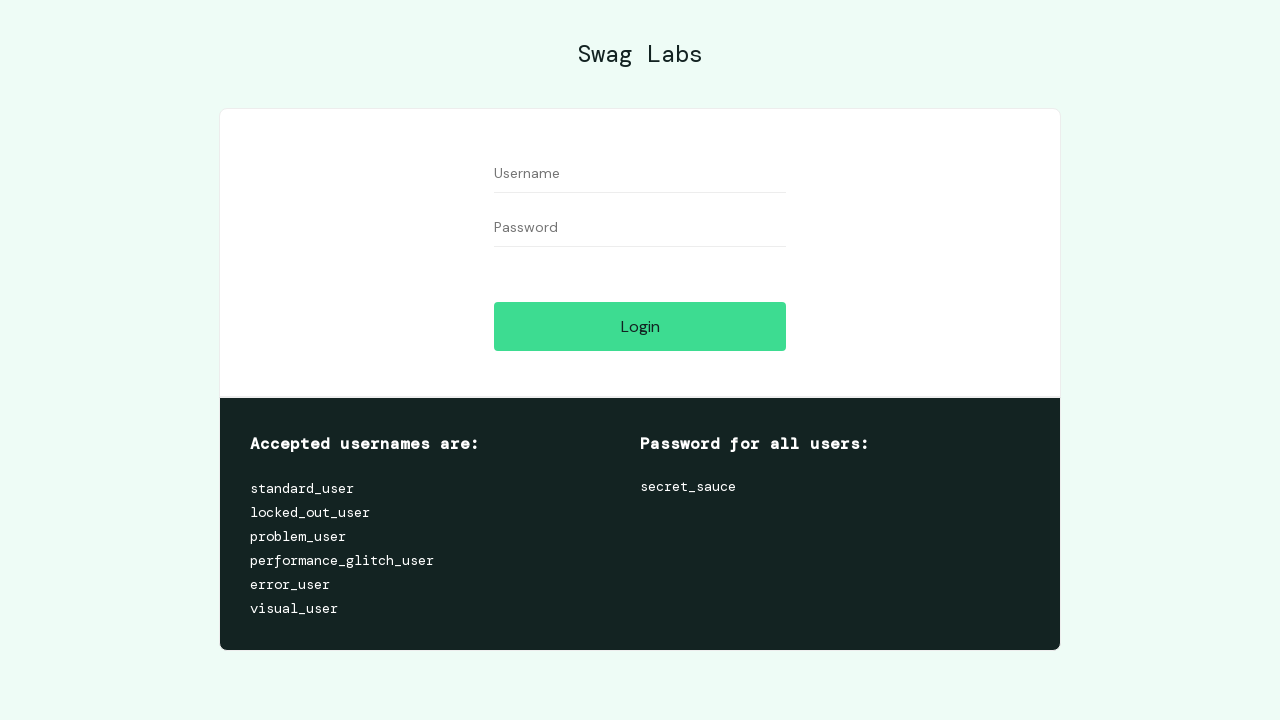

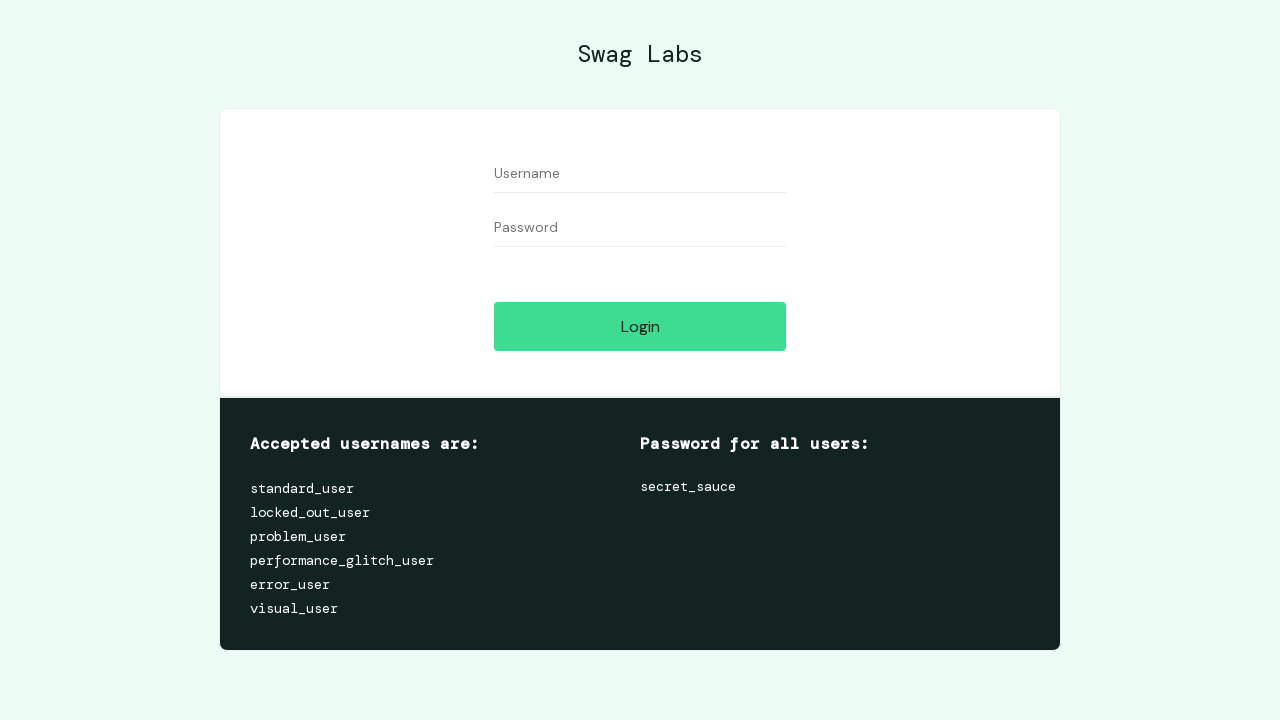